Tests basic Cypress functionality by visiting a demo site, clicking on a link containing "type", verifying the URL contains the expected path, and filling an email input field.

Starting URL: https://example.cypress.io

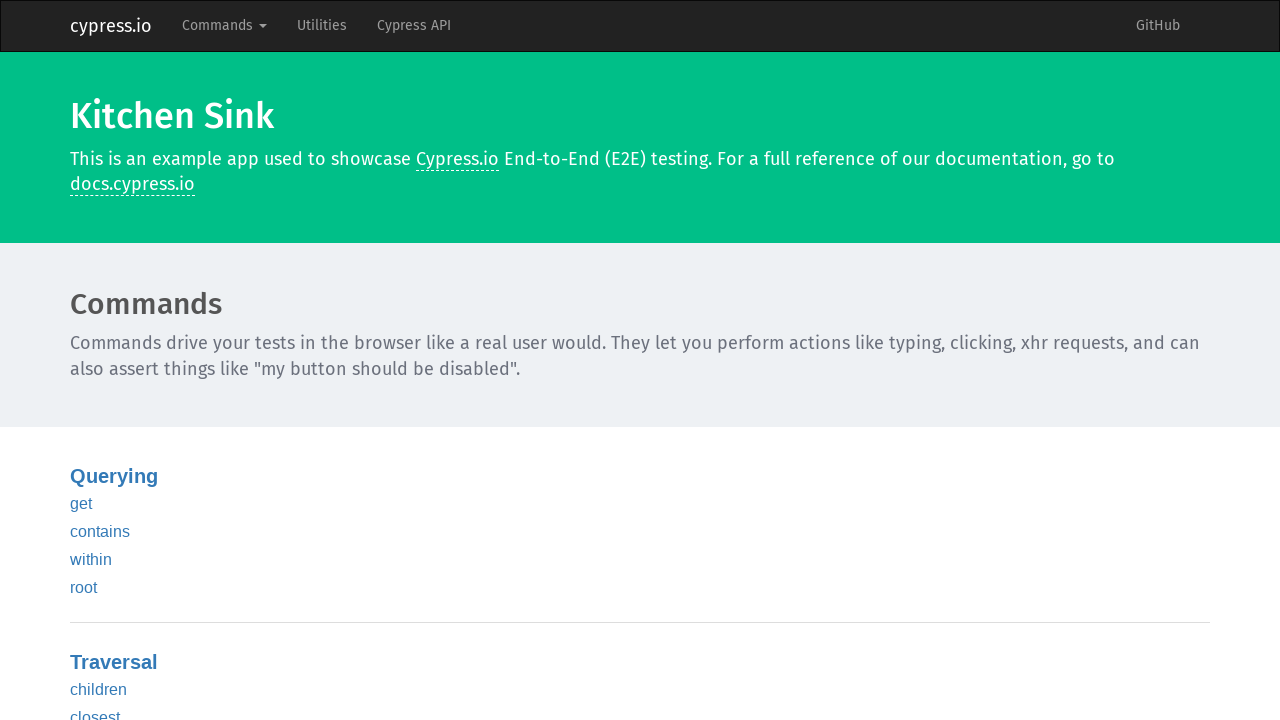

Clicked on link containing 'type' at (85, 361) on text=type >> nth=0
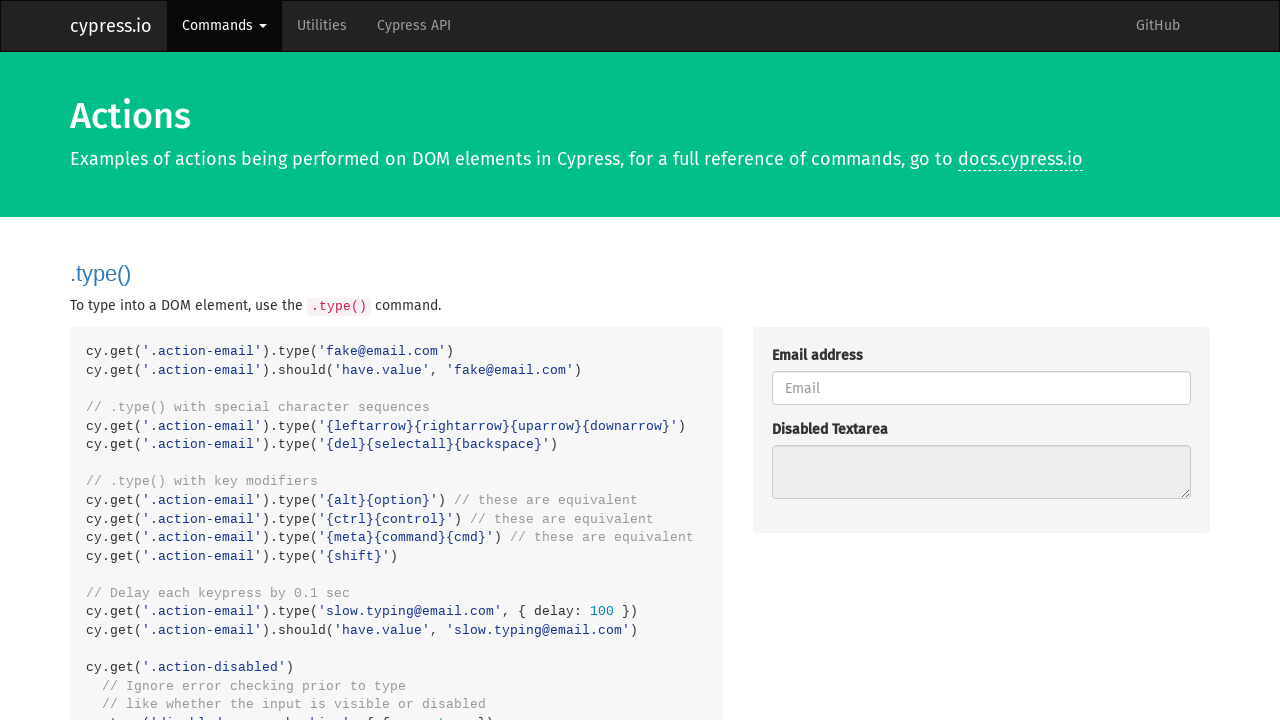

URL changed to contain '/commands/actions'
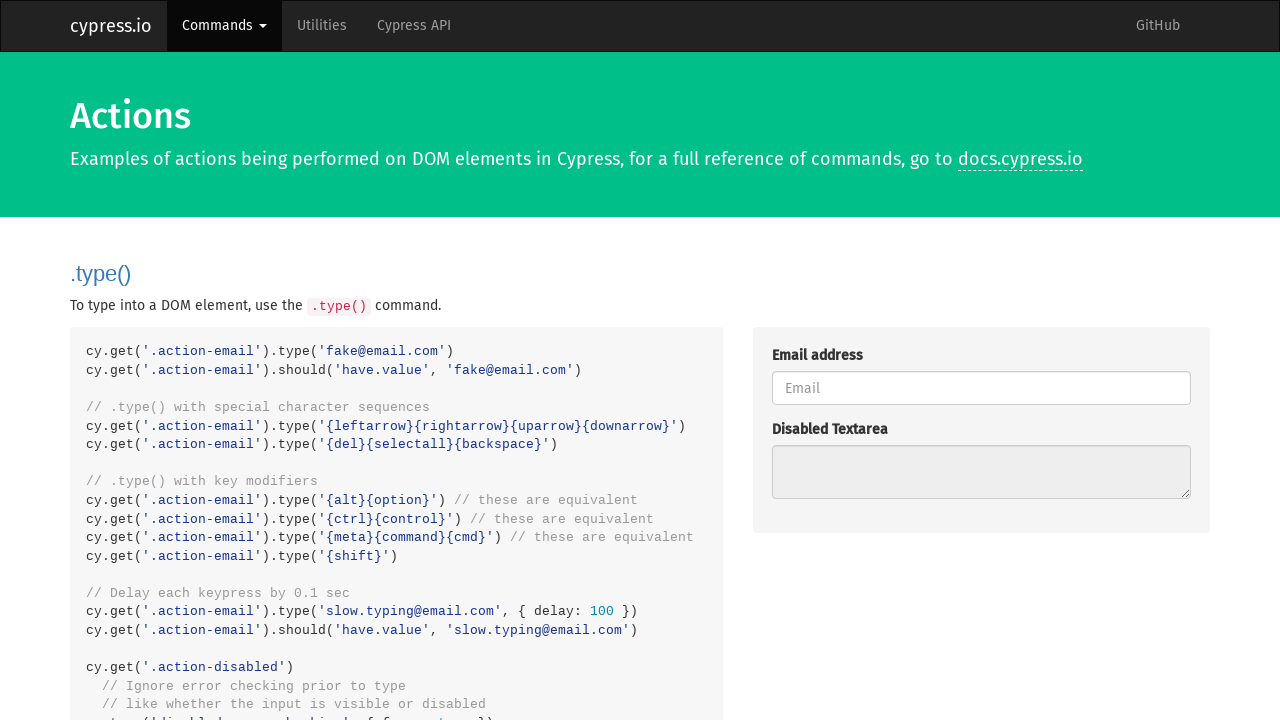

Filled email input field with 'fake@email.com' on .action-email
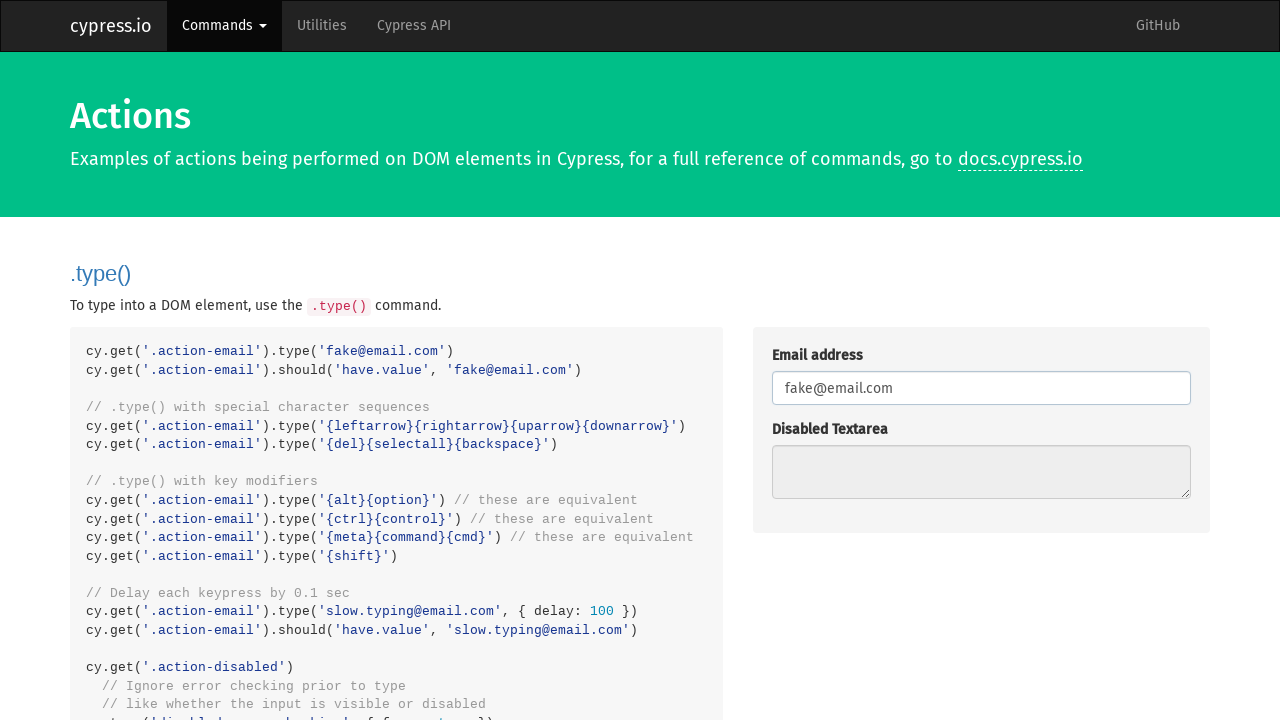

Verified email input field contains 'fake@email.com'
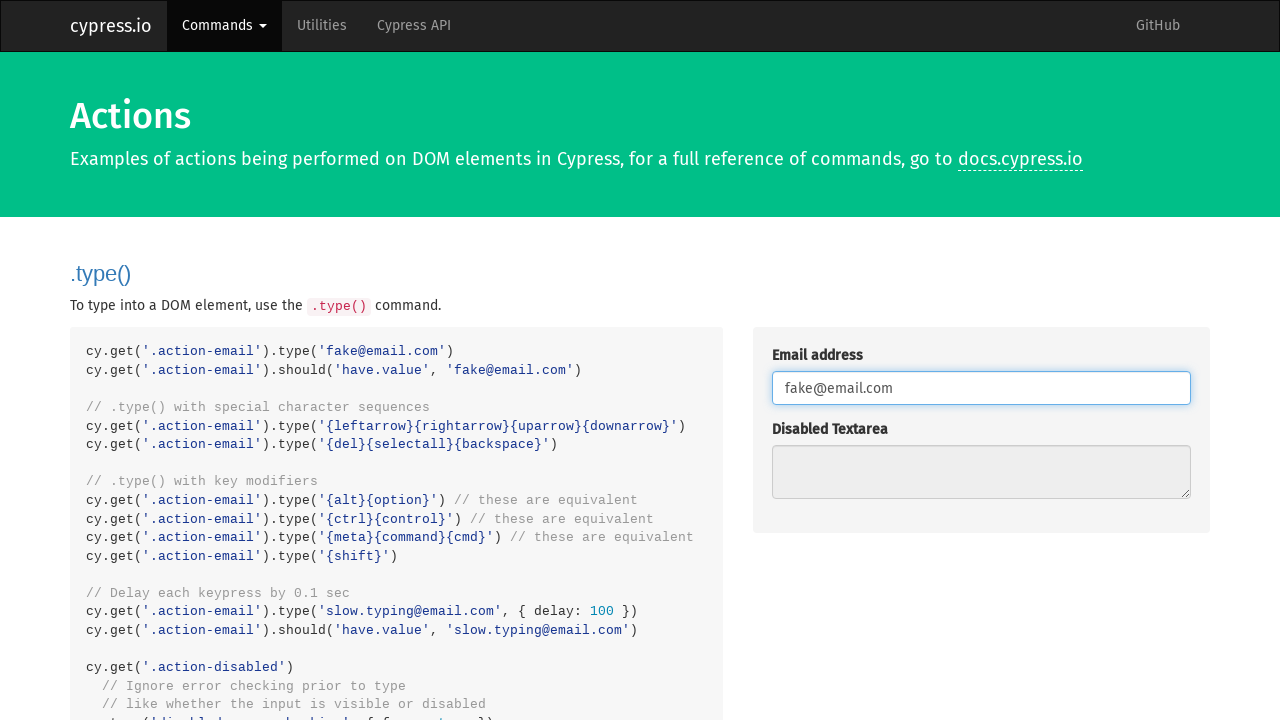

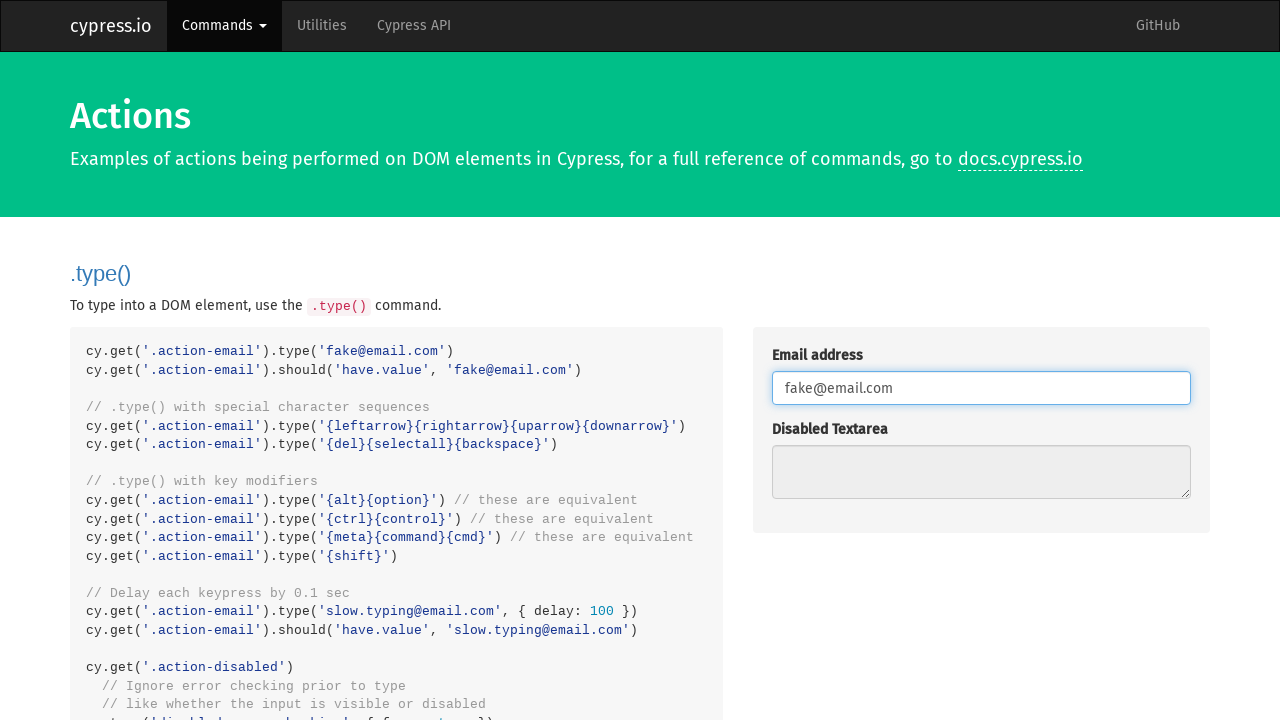